Tests successful submission of the contact form with valid data and verifies the success message is displayed.

Starting URL: https://parabank.parasoft.com/parabank/contact.htm

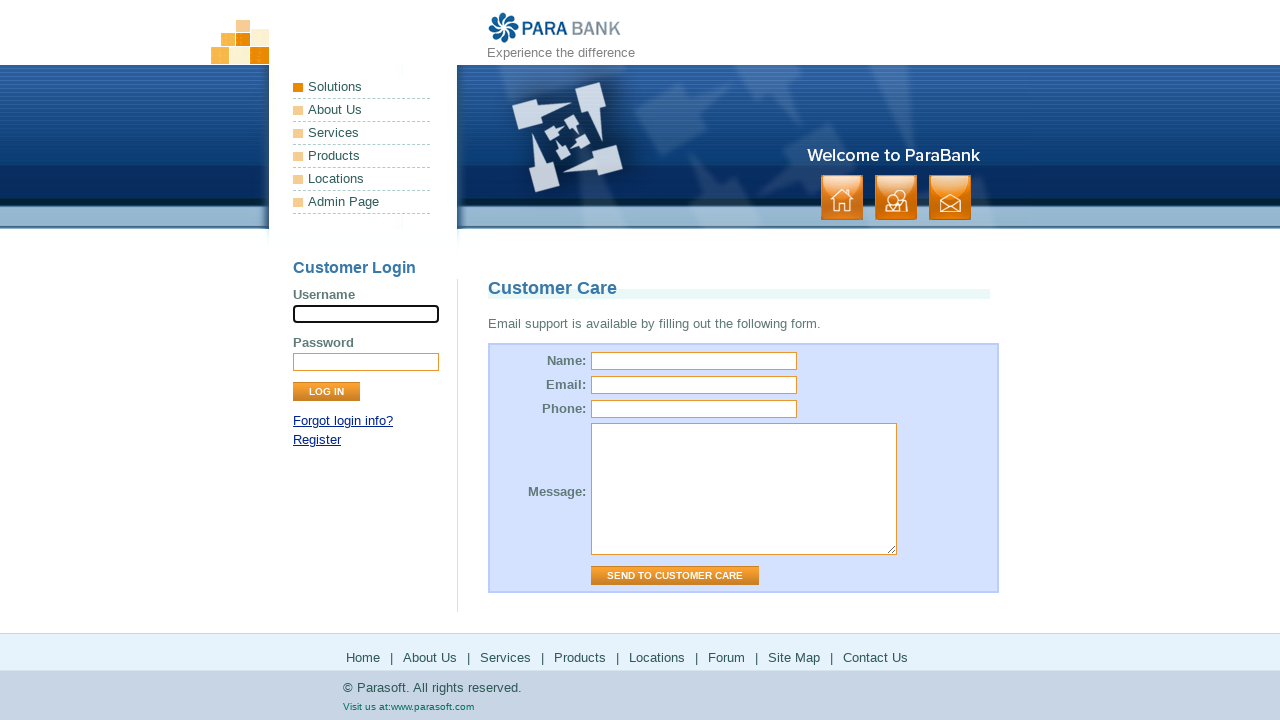

Waited for page to fully load (networkidle)
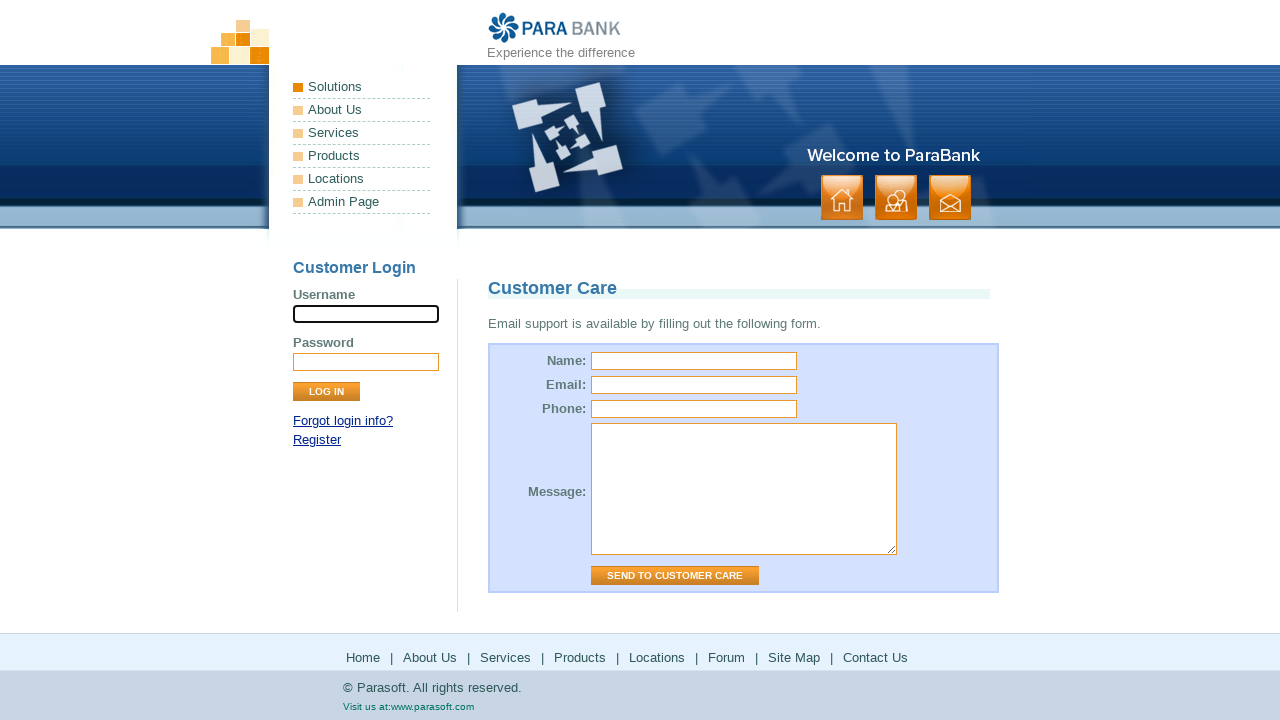

Filled name field with 'John Doe' on input[name="name"]
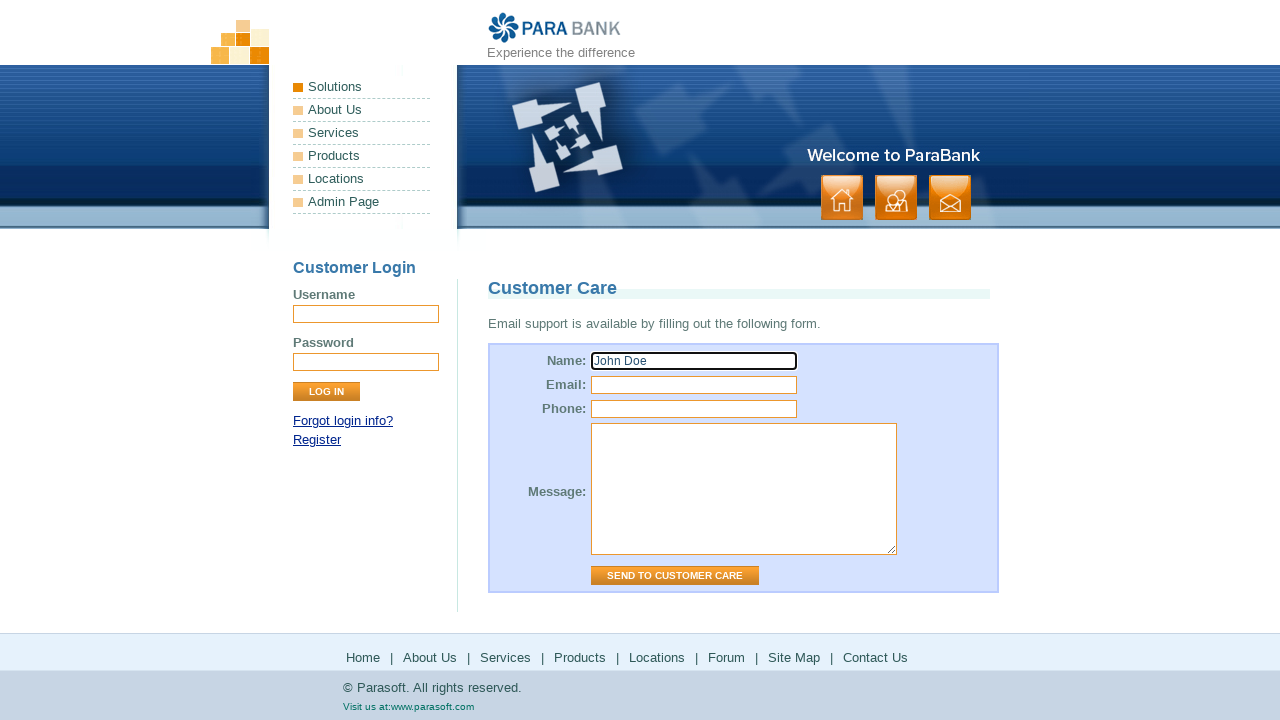

Filled email field with 'johndoe@example.com' on input[name="email"]
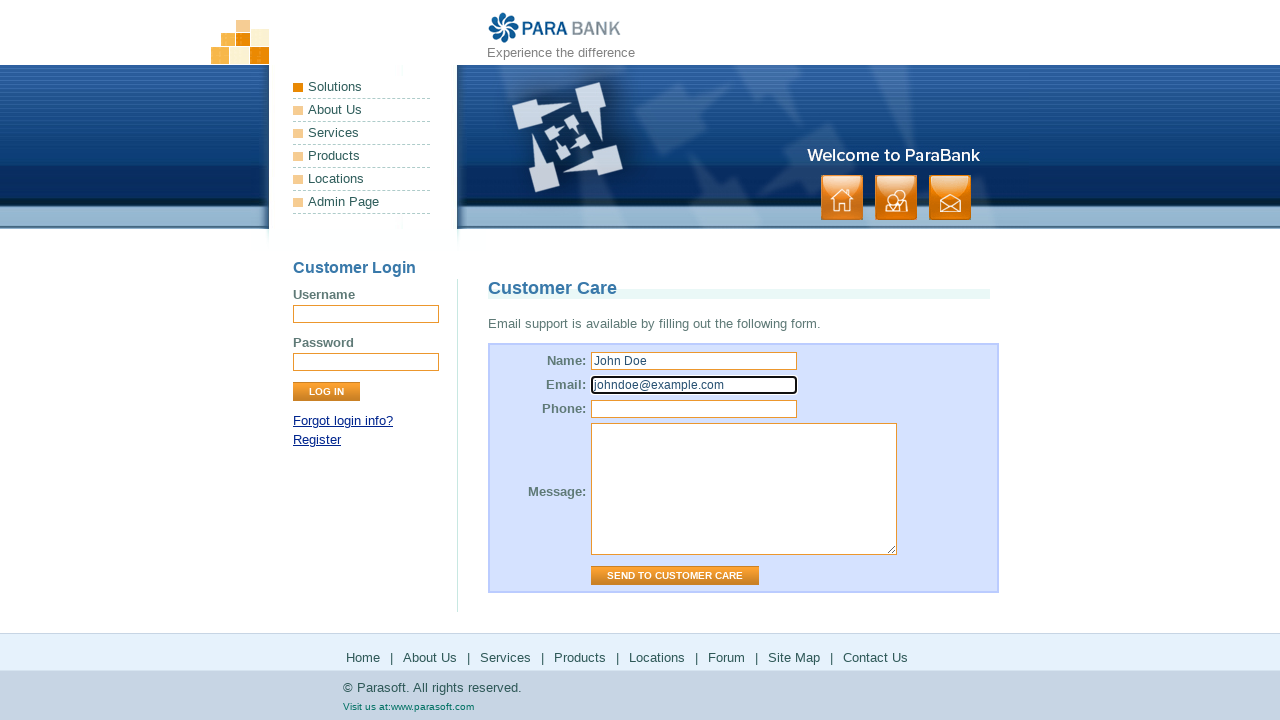

Filled phone field with '555-123-4567' on input[name="phone"]
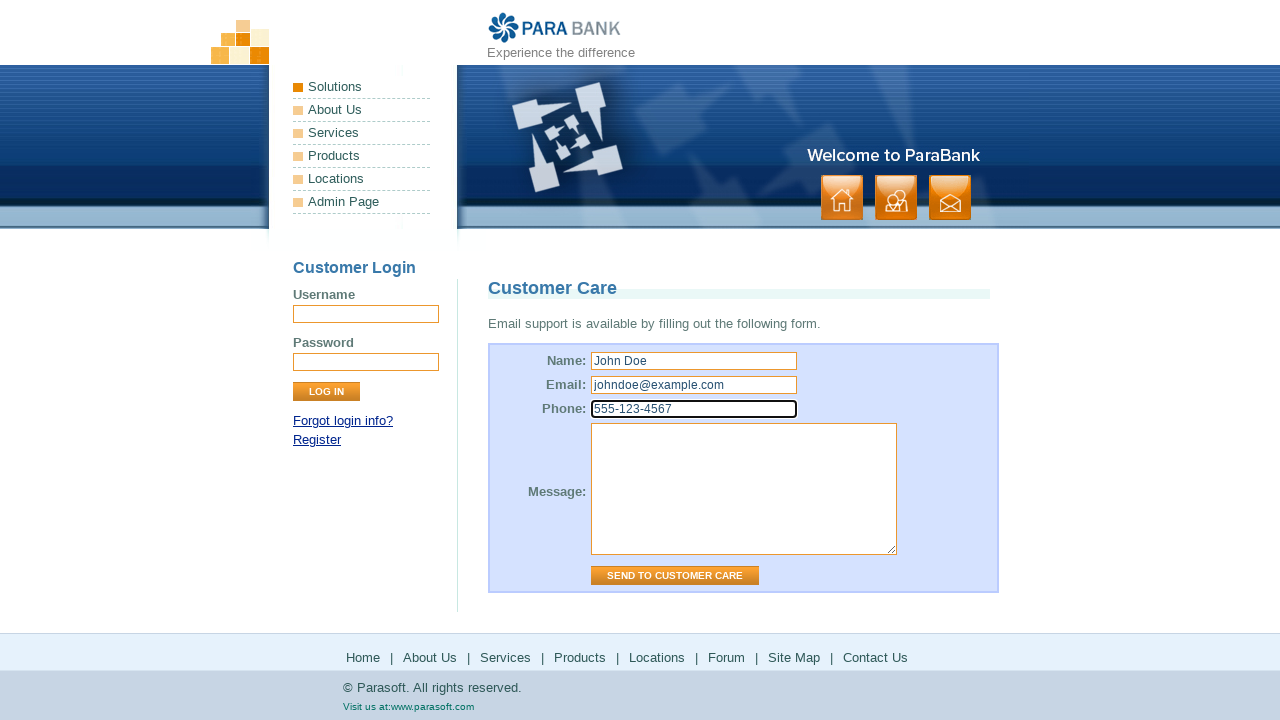

Filled message field with test message on textarea[name="message"]
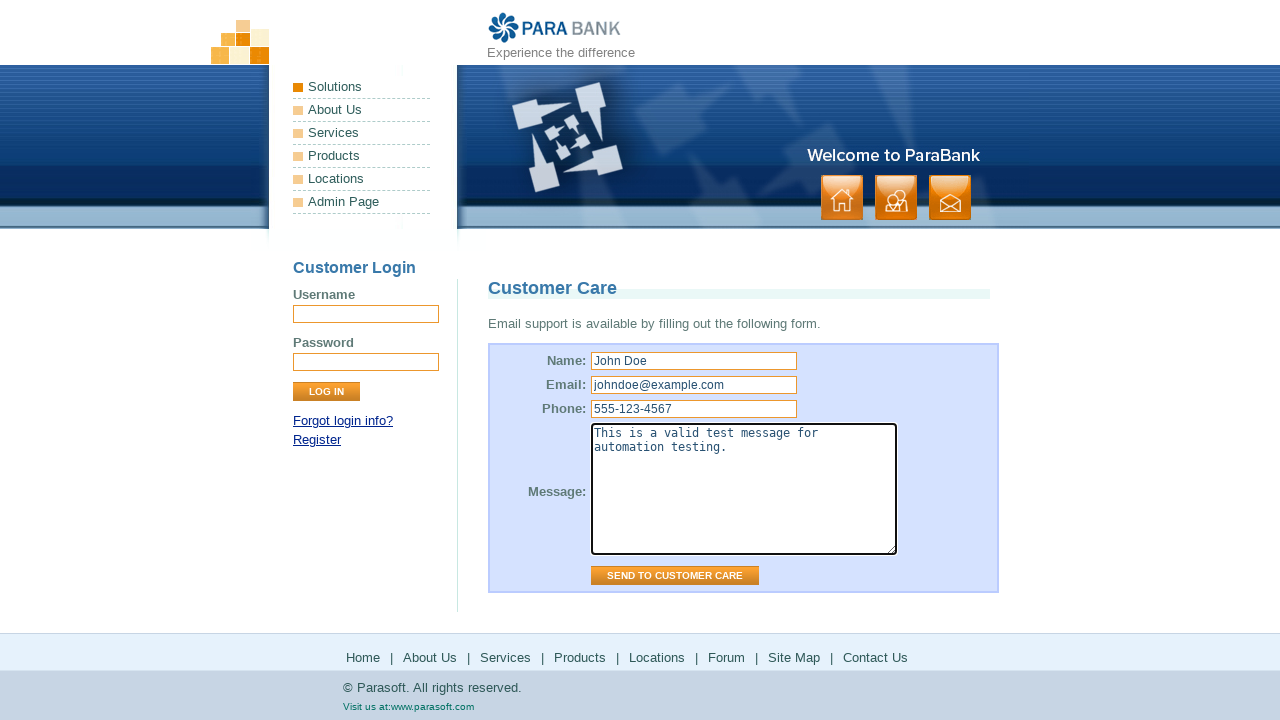

Clicked 'Send to Customer Care' submit button at (675, 576) on input[value="Send to Customer Care"]
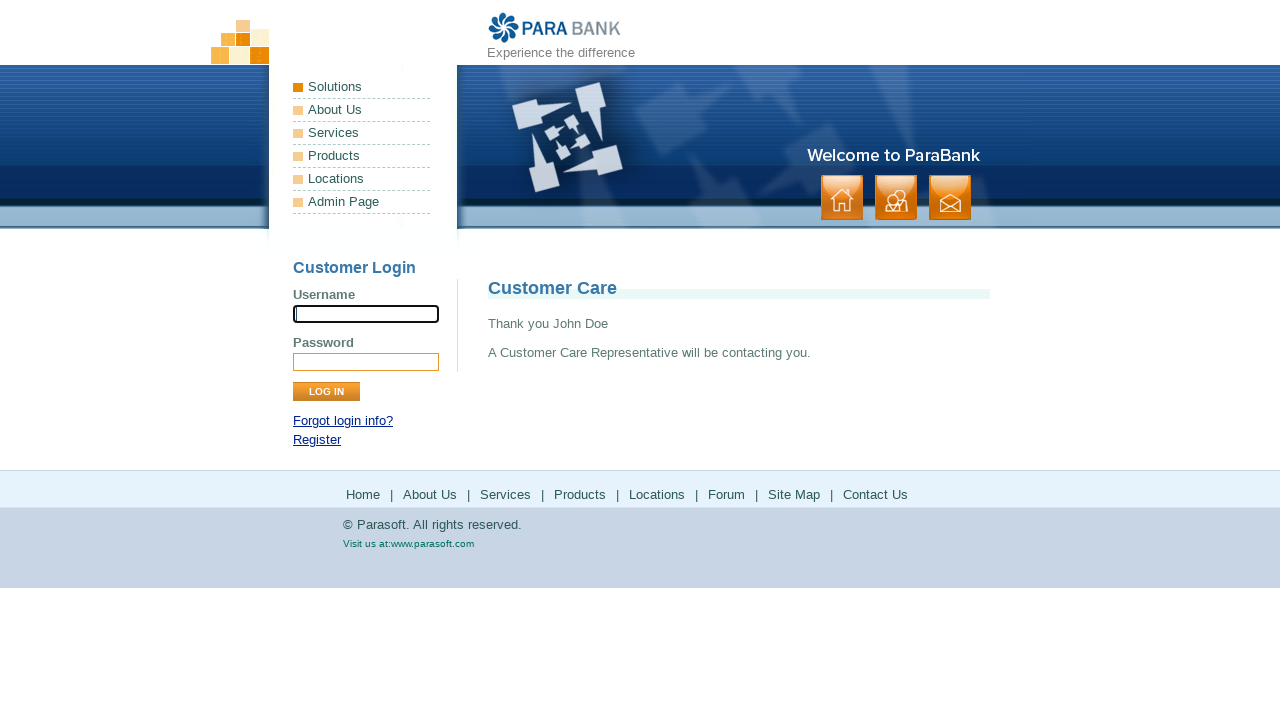

Waited 2 seconds for form submission response
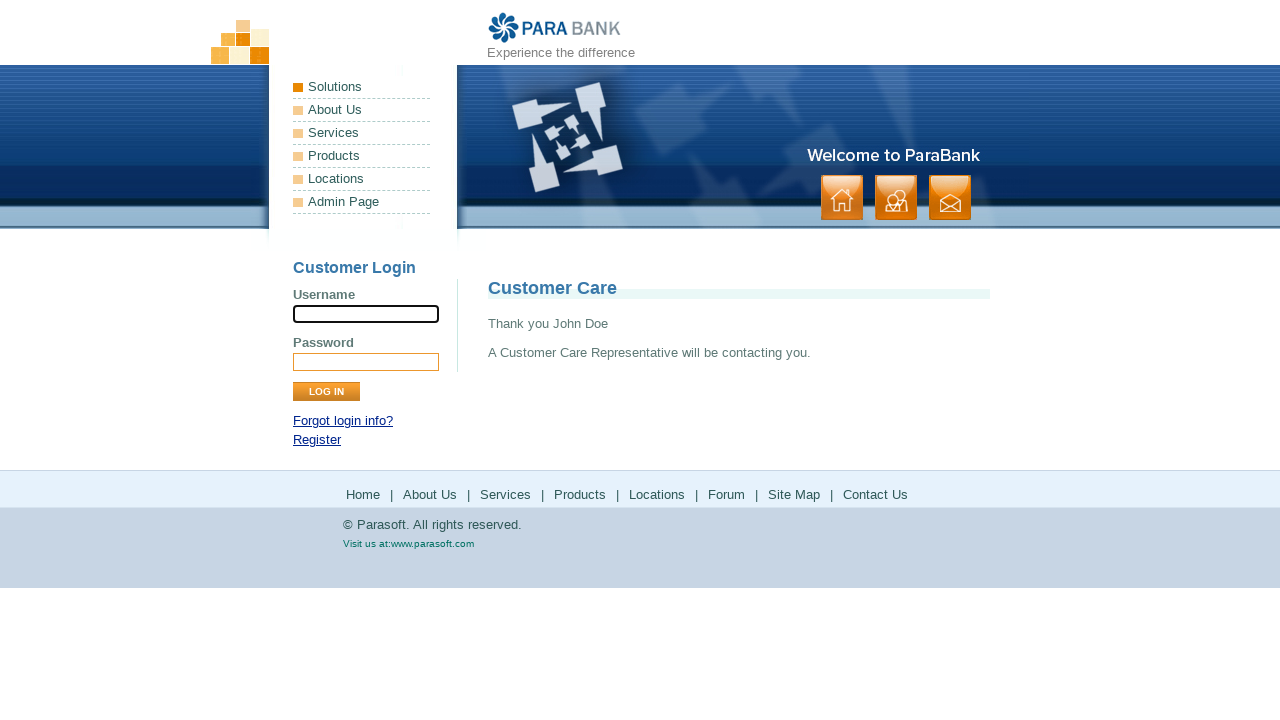

Verified success message 'Thank you John Doe' is displayed
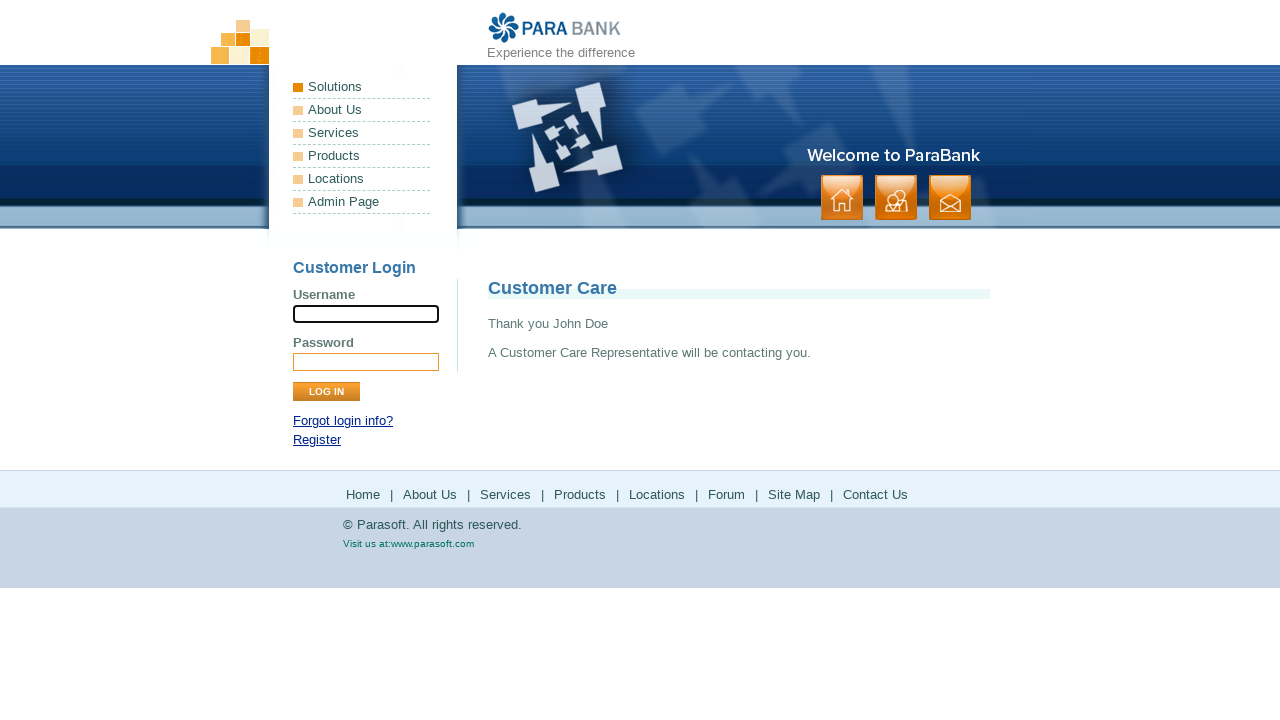

Verified follow-up message 'A Customer Care Representative will be contacting you.' is displayed
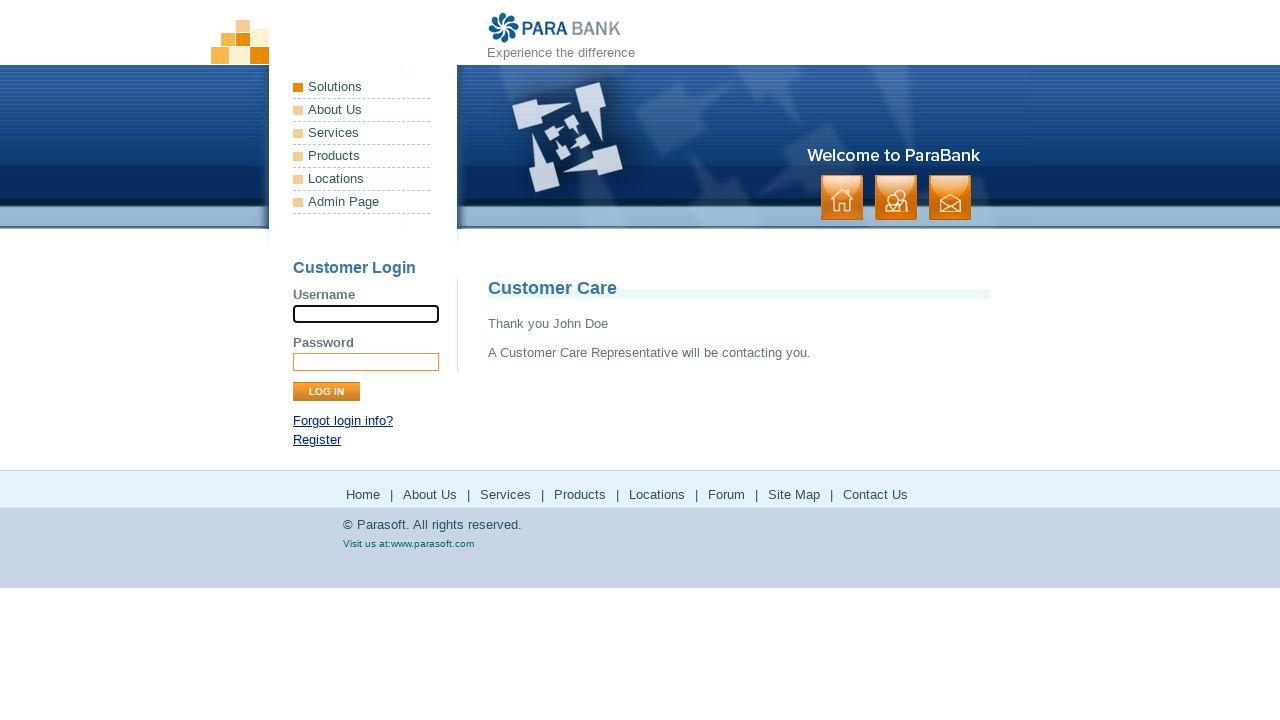

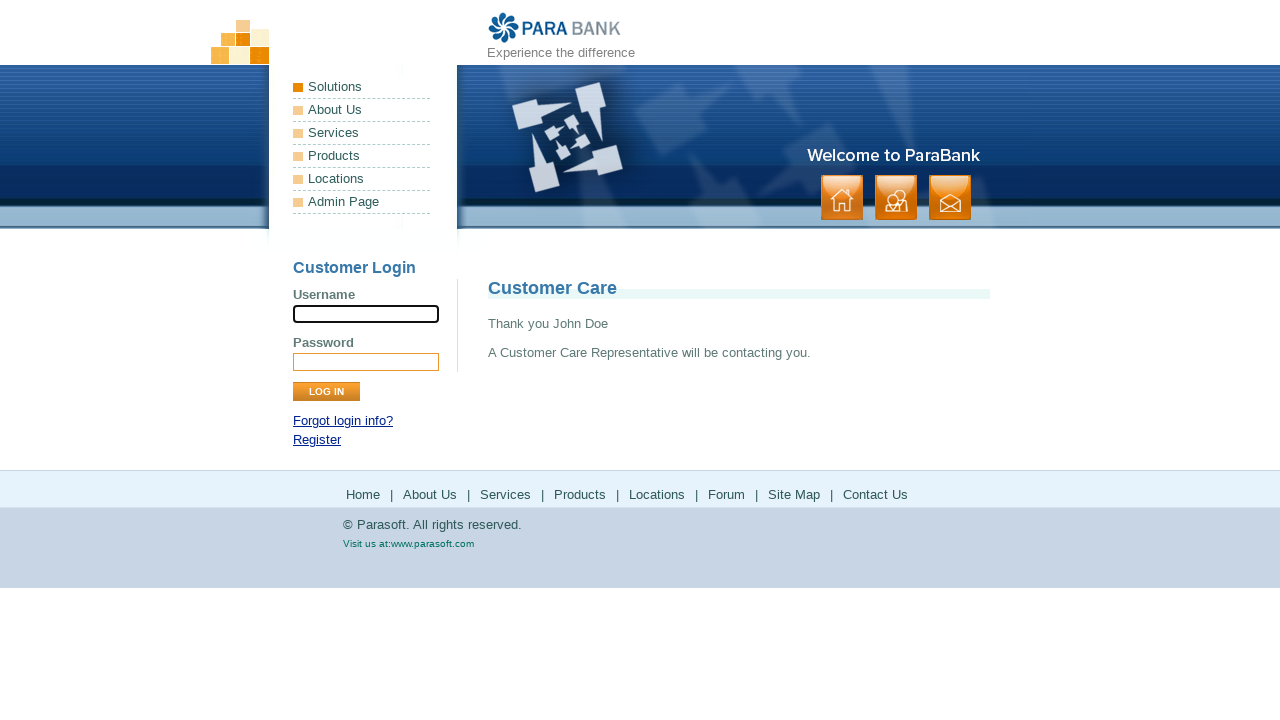